Tests form interaction by reading an attribute value from an image element, calculating a mathematical result, filling it into a form field, checking two checkboxes, and submitting the form.

Starting URL: http://suninjuly.github.io/get_attribute.html

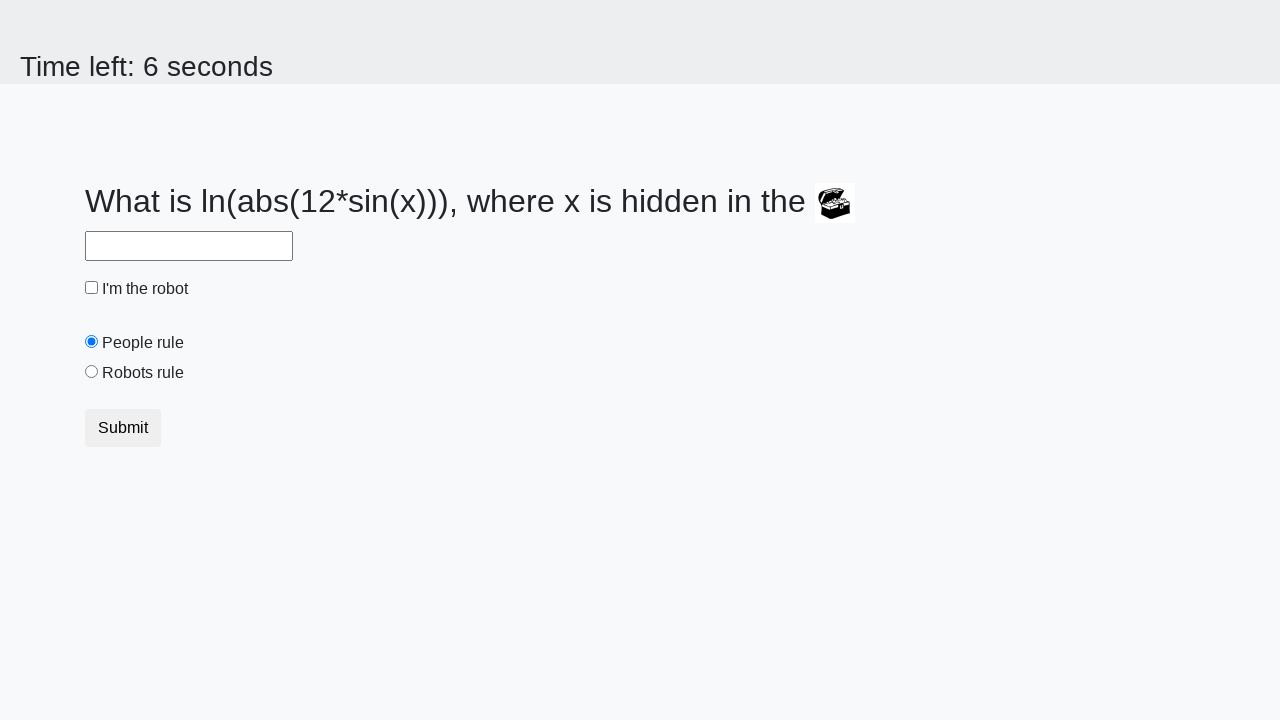

Located treasure image element
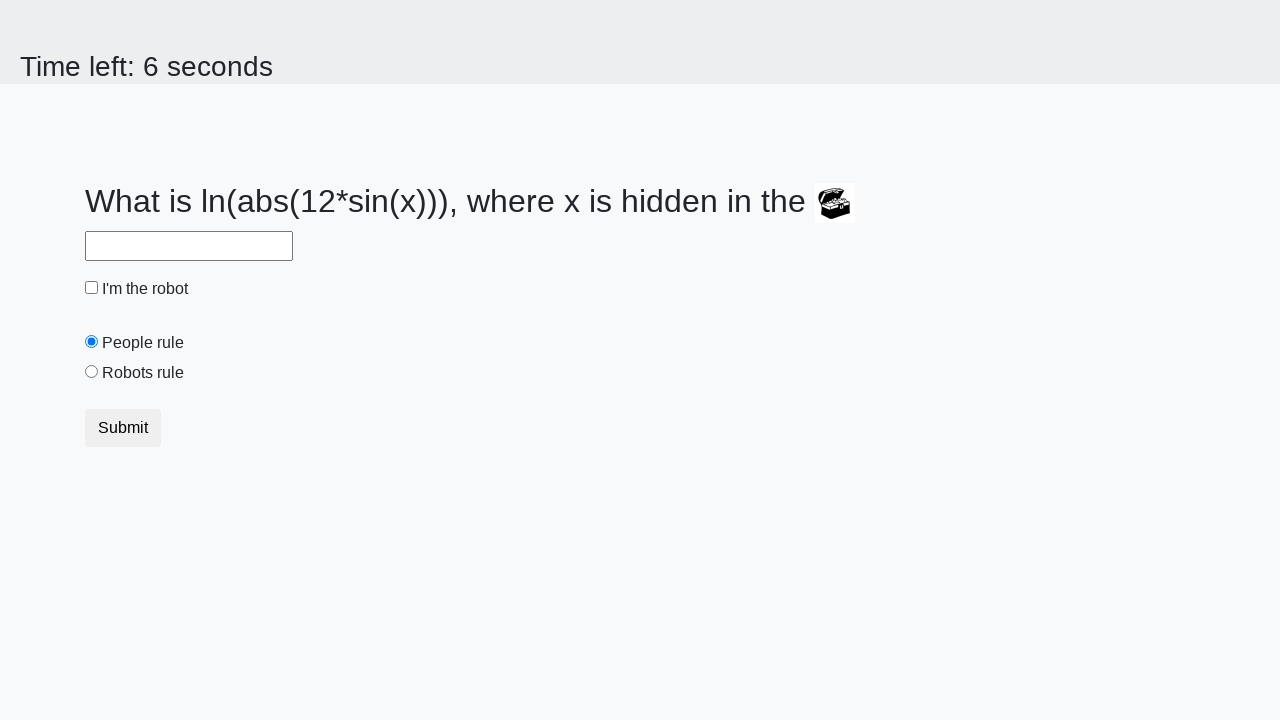

Retrieved valuex attribute from treasure image: 571
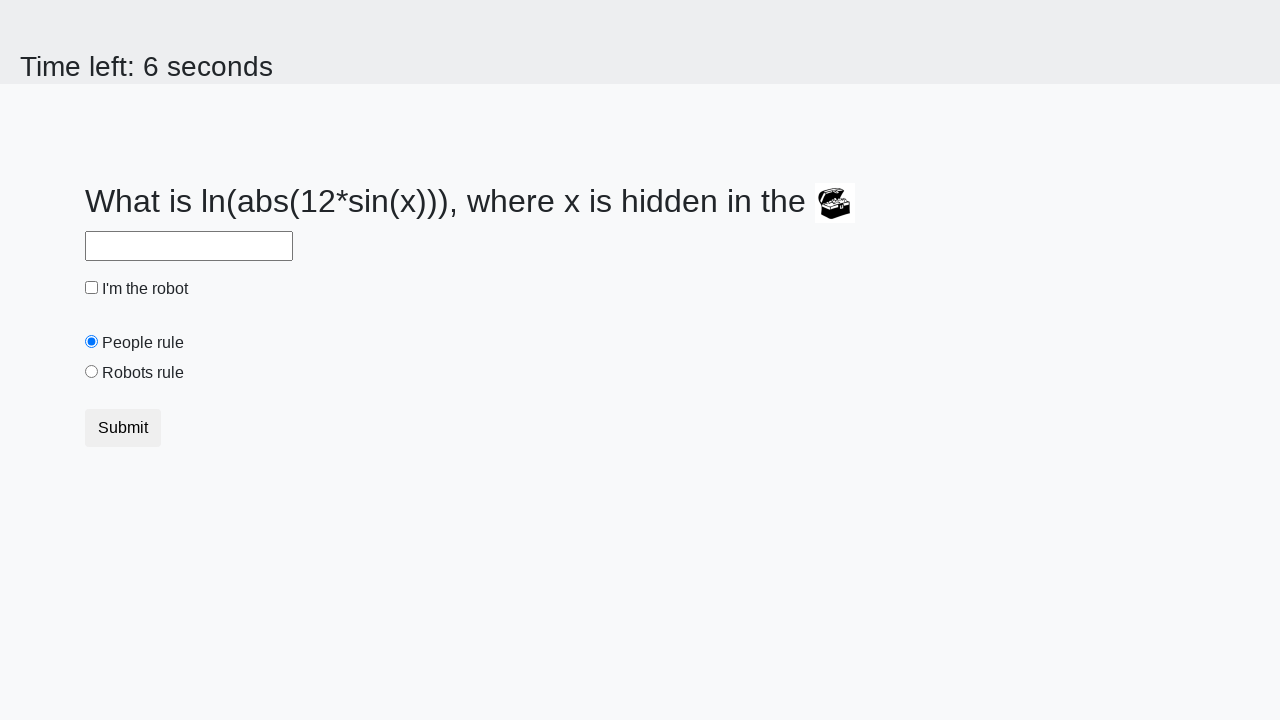

Calculated mathematical result: 2.1225539677169705
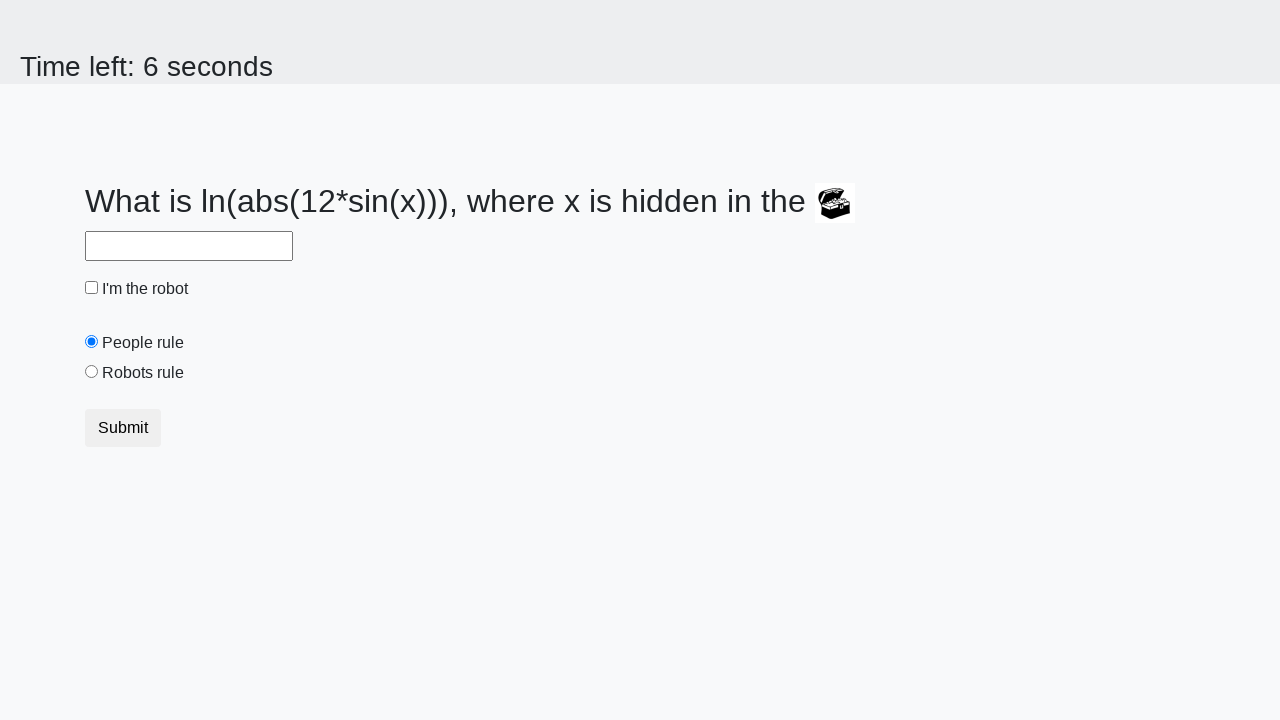

Filled answer field with calculated value: 2.1225539677169705 on #answer
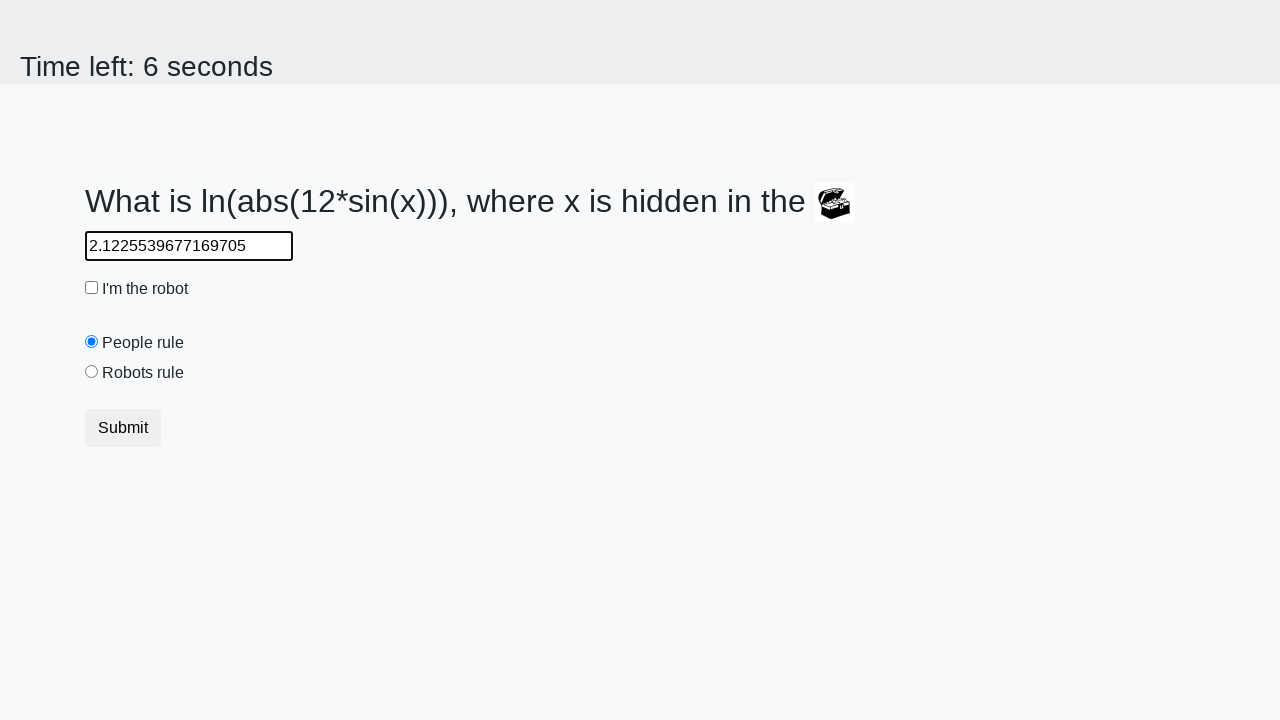

Checked robot checkbox at (92, 288) on #robotCheckbox
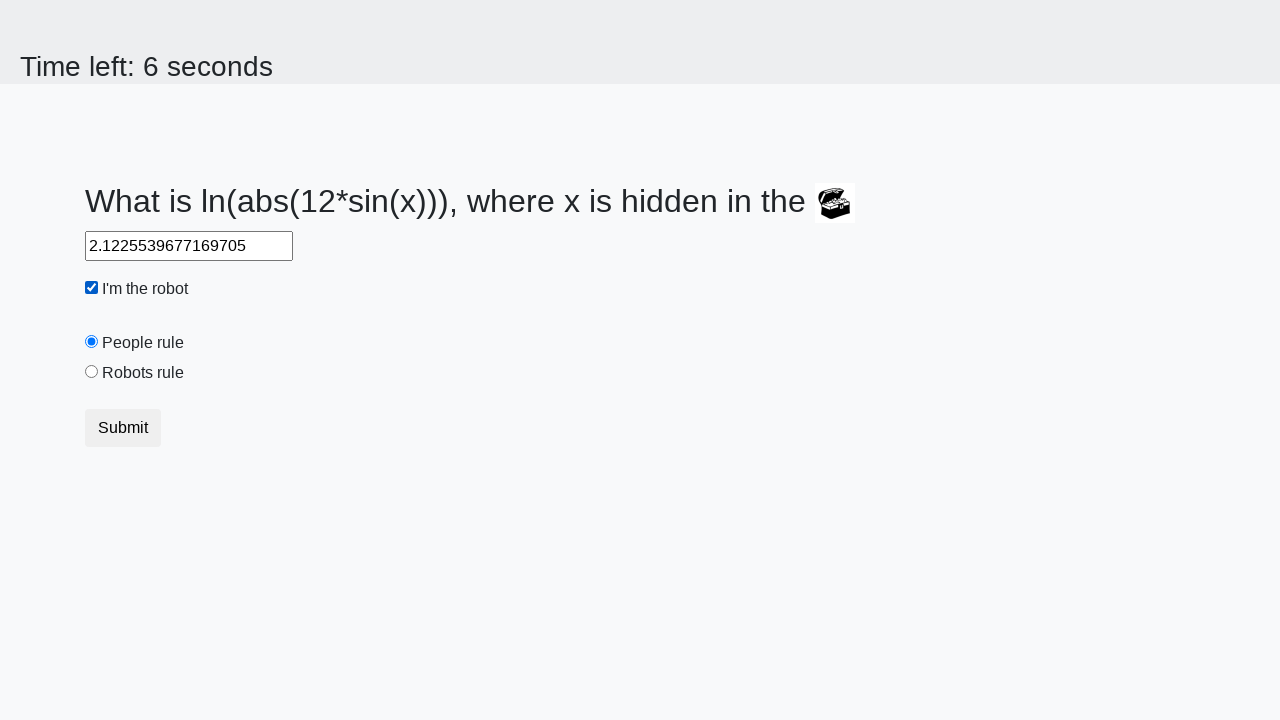

Checked robots rule checkbox at (92, 372) on #robotsRule
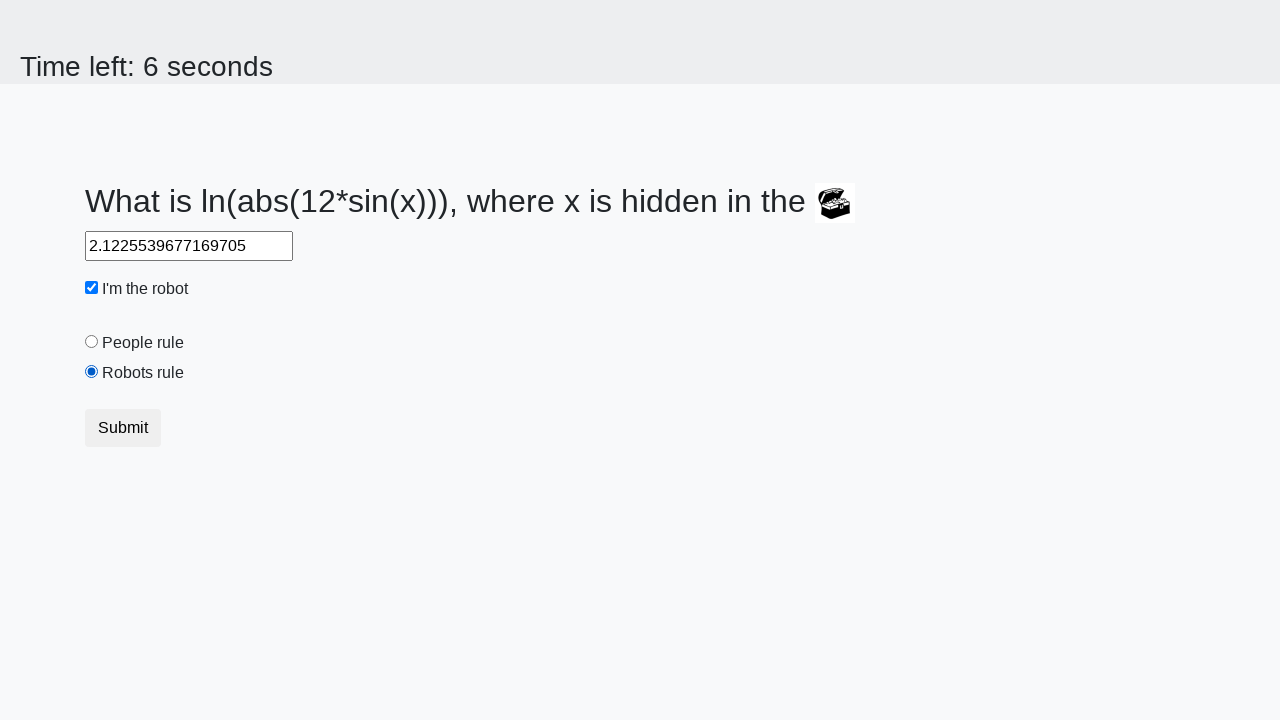

Clicked form submit button at (123, 428) on div > form > div > div > button
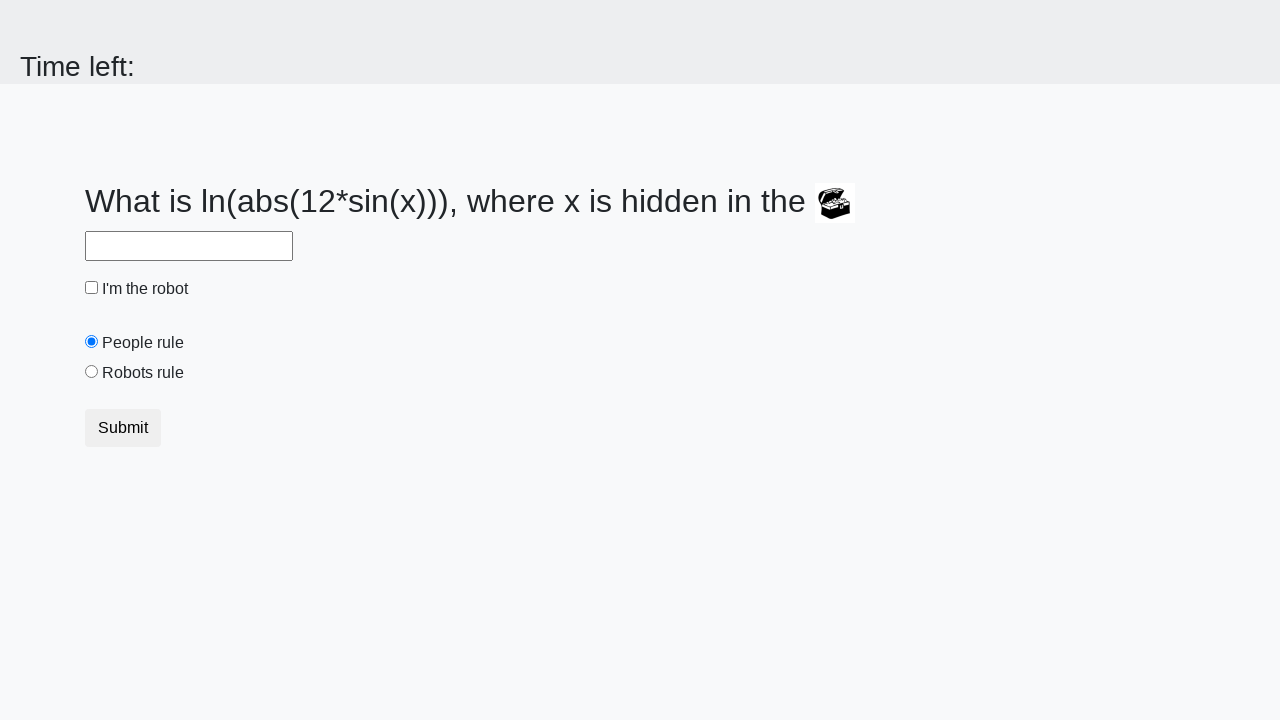

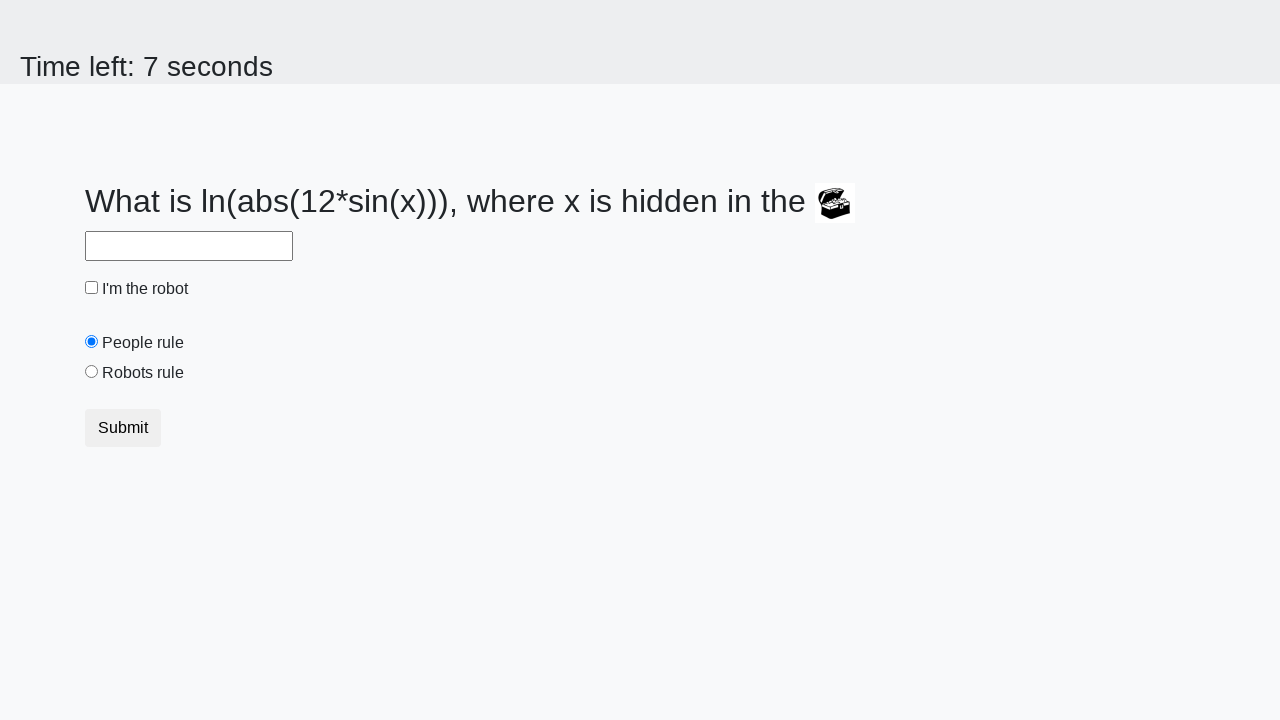